Tests an old-style HTML select dropdown by selecting options by visible text and by value, then verifying the selected option.

Starting URL: https://demoqa.com/select-menu

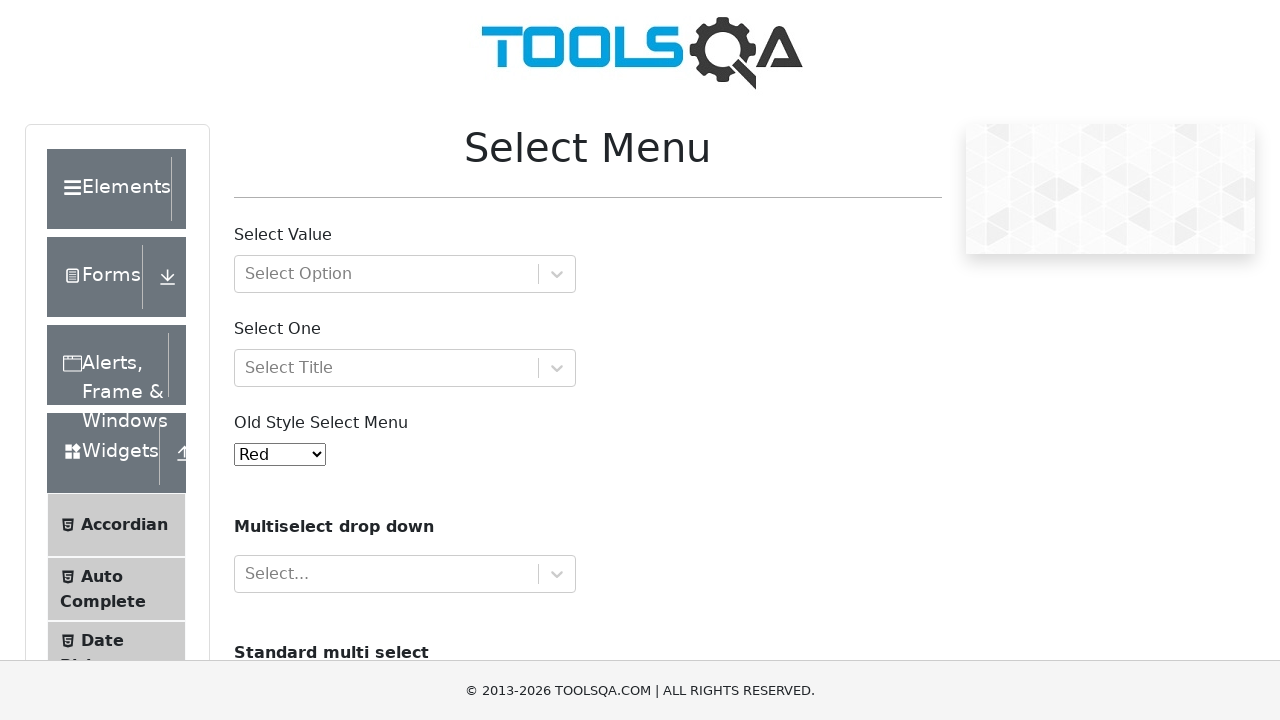

Old-style select menu loaded and visible
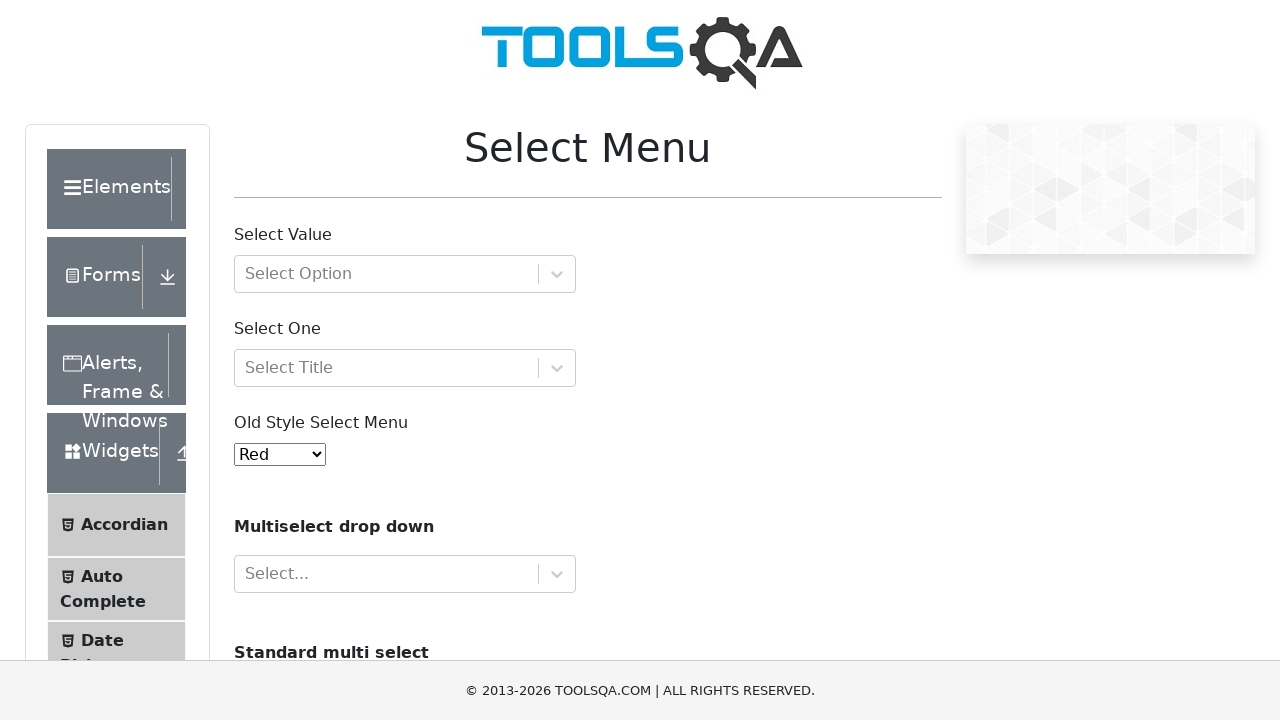

Selected 'Green' option by visible text on #oldSelectMenu
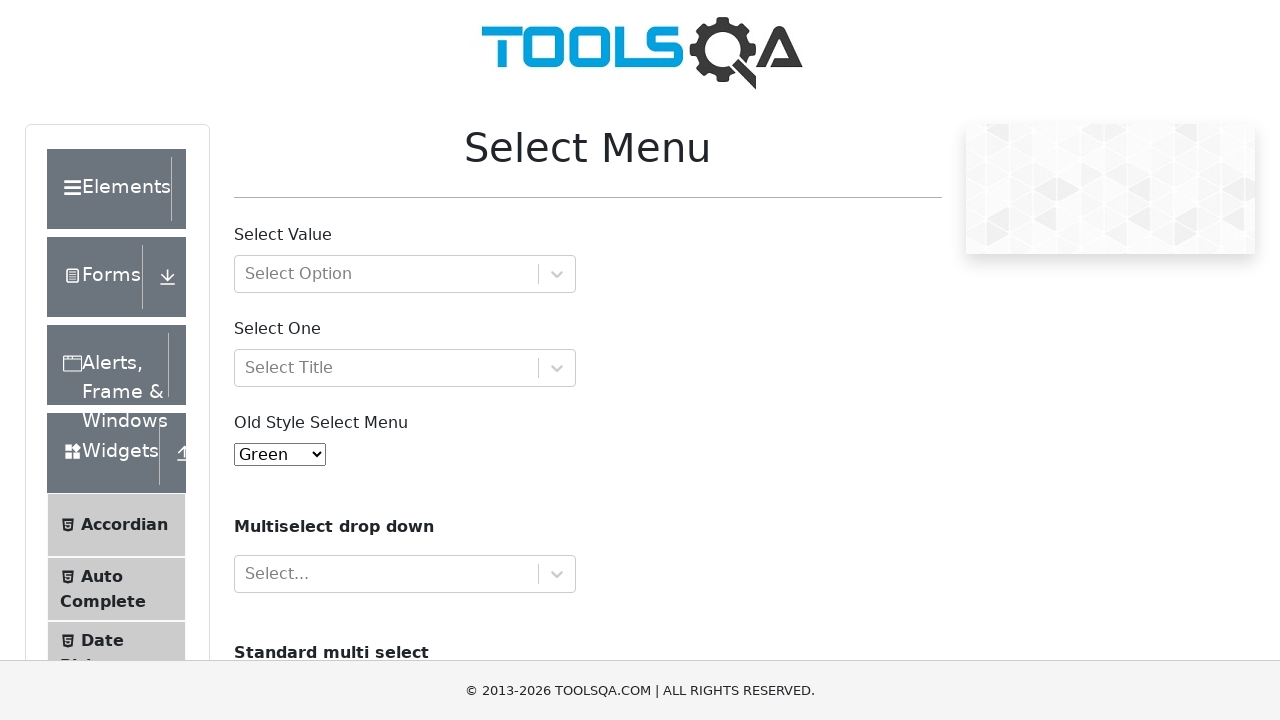

Selected option with value '4' (Purple) on #oldSelectMenu
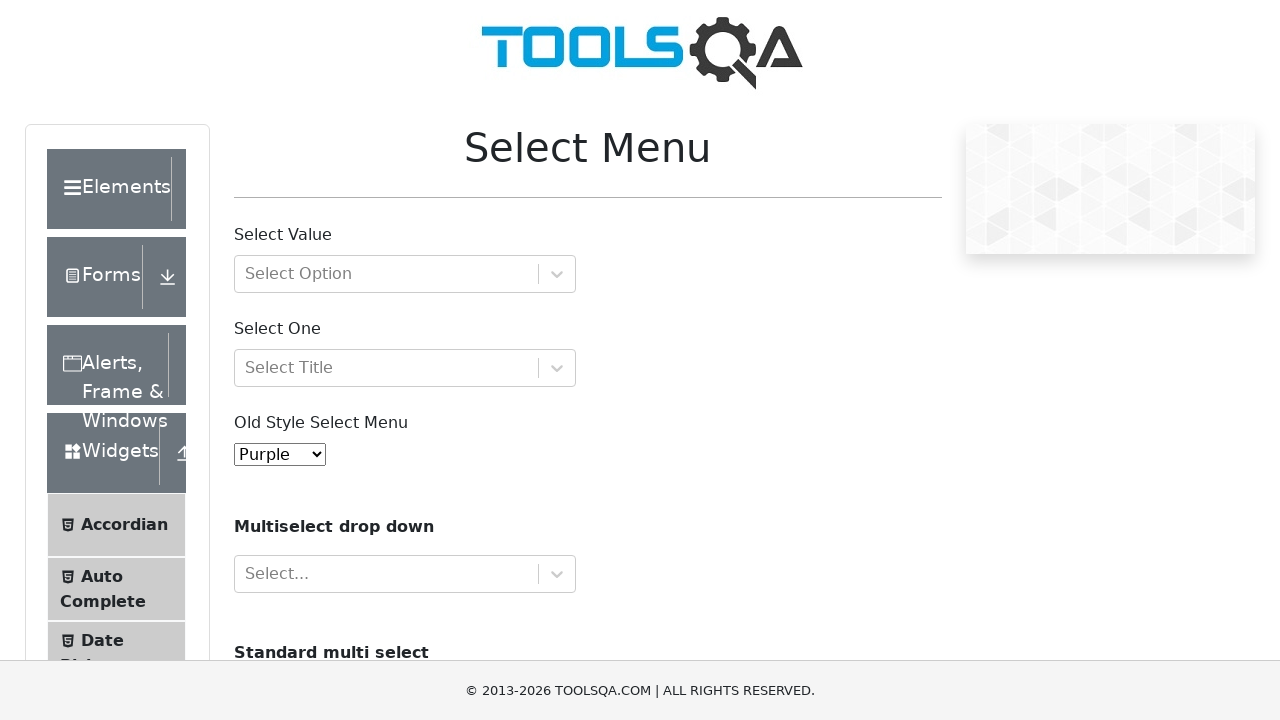

Retrieved selected value: '4'
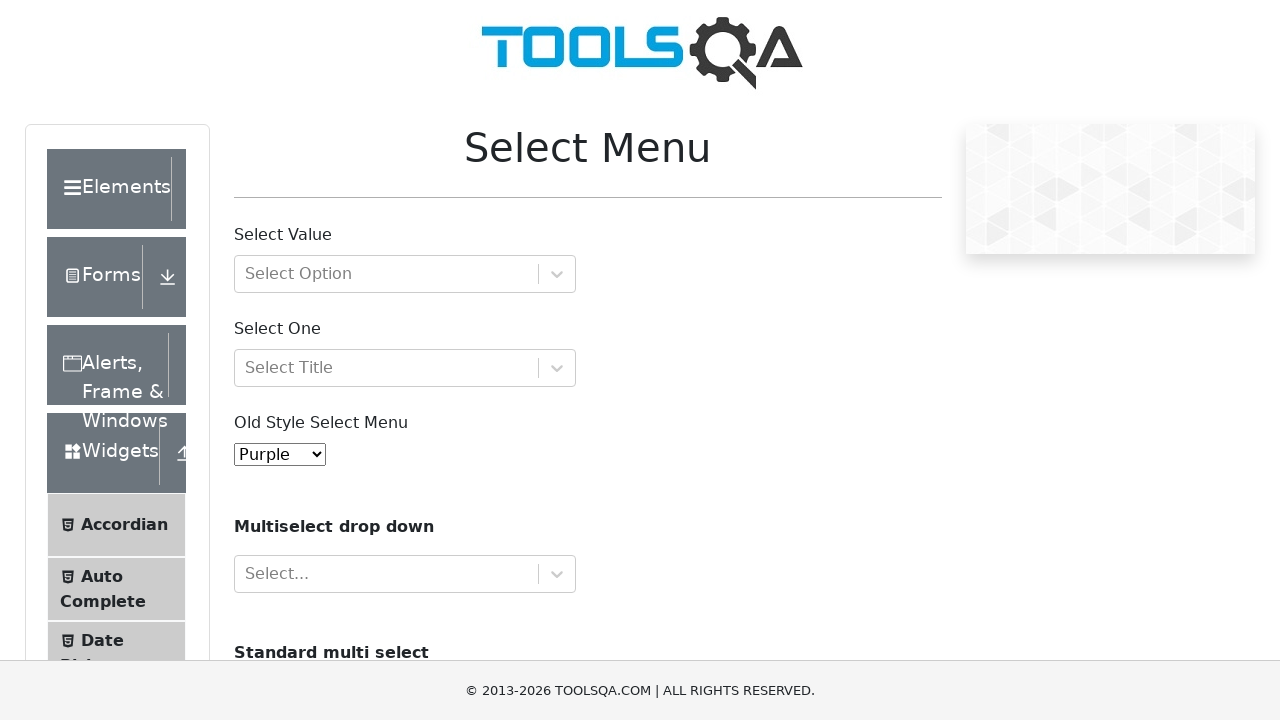

Verified that Purple (value '4') is selected
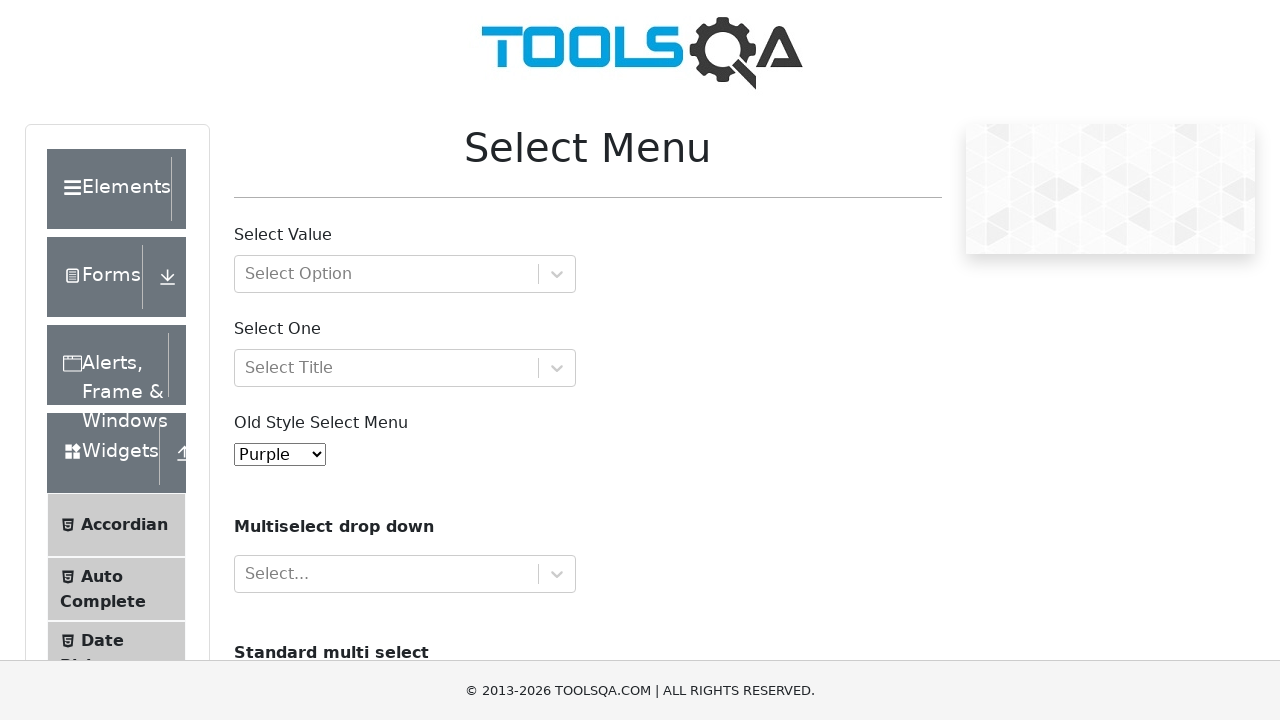

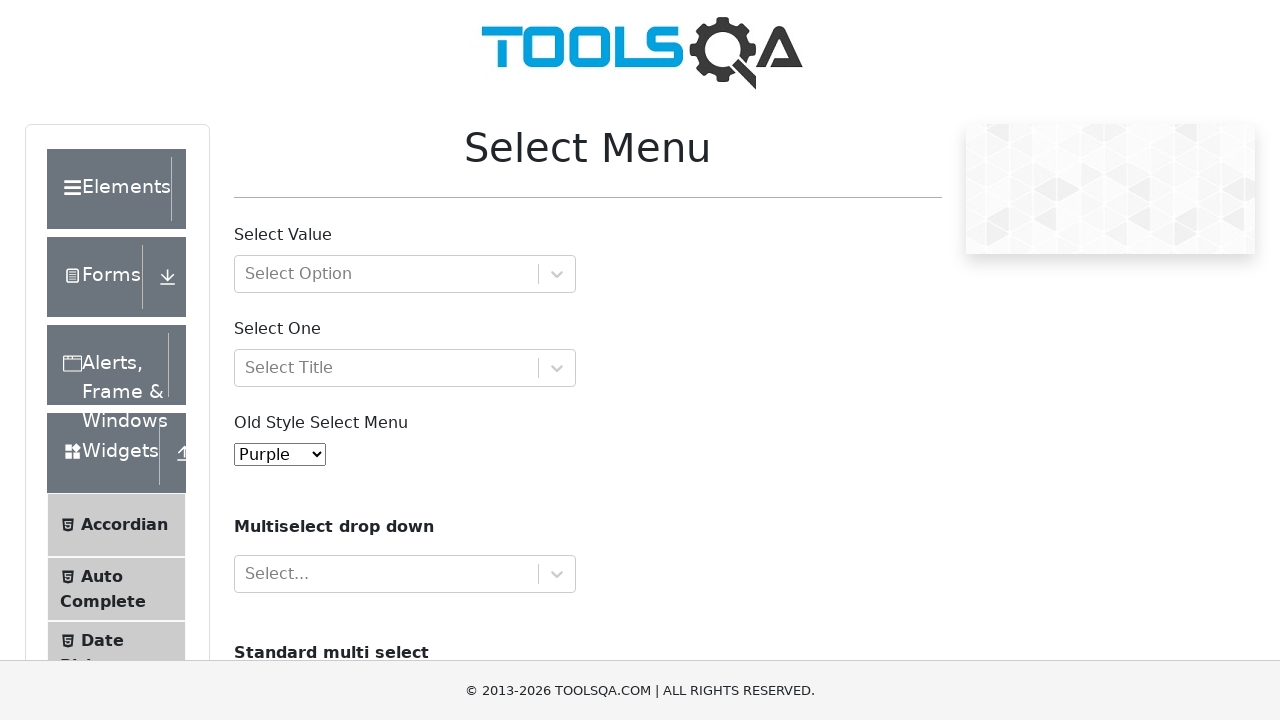